Tests various element states on a practice automation blog including checking image visibility, textbox enabled state, and radio button selection

Starting URL: https://testautomationpractice.blogspot.com/

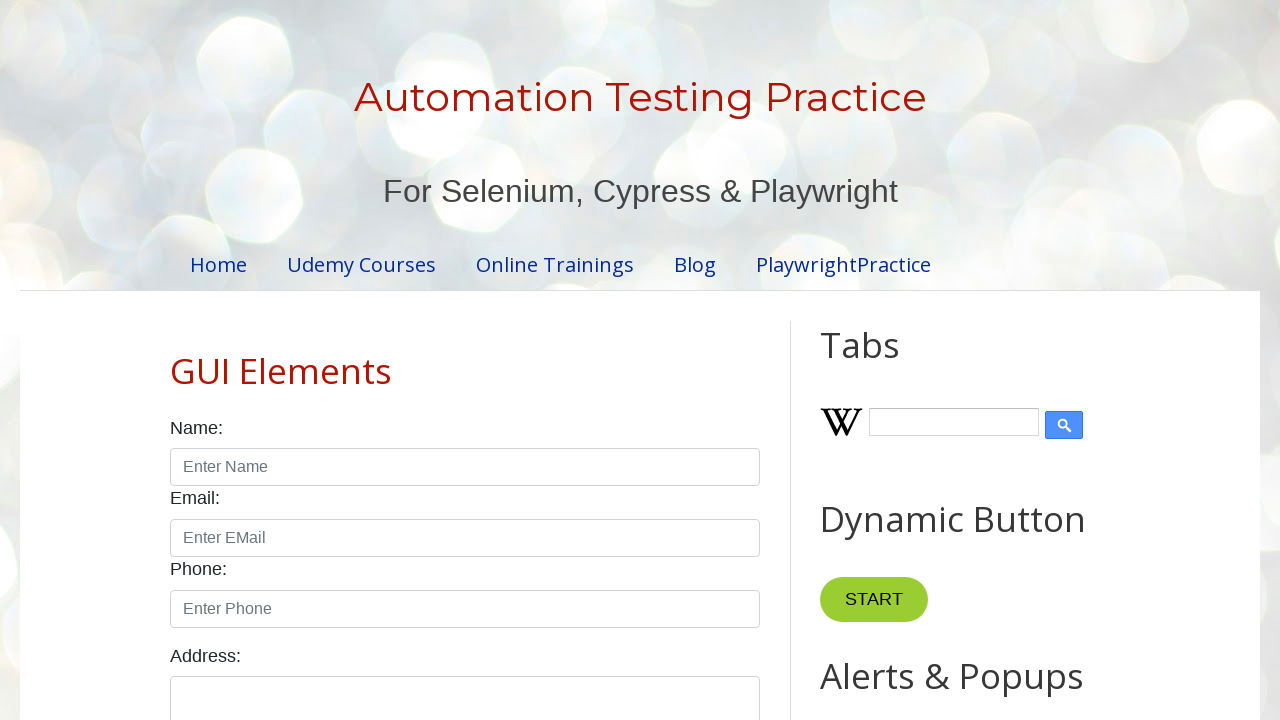

Retrieved page title
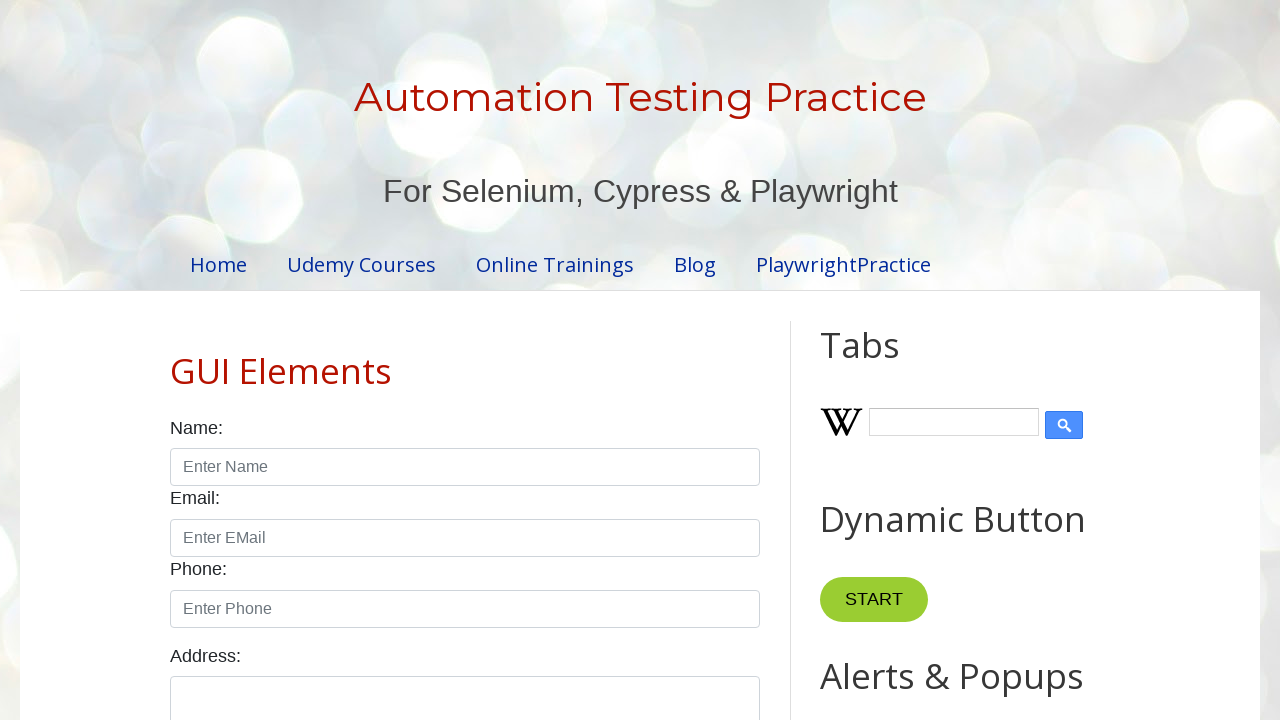

Retrieved current page URL
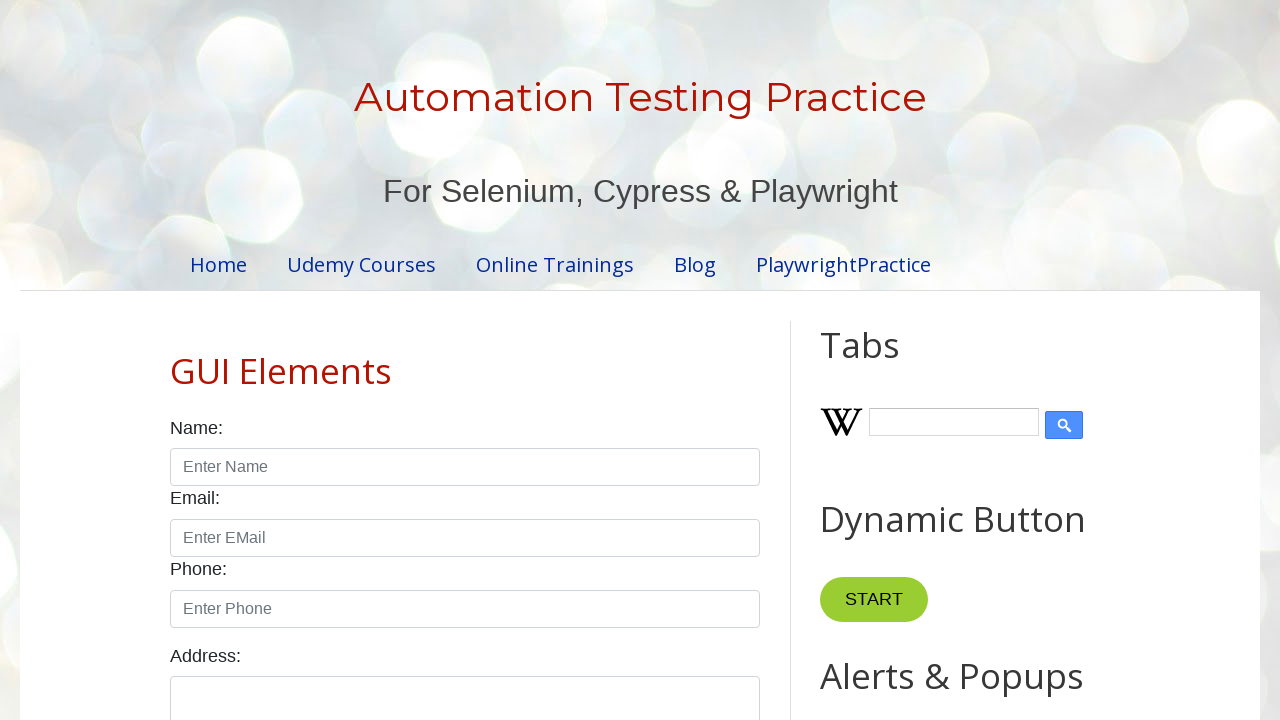

Retrieved browser window context
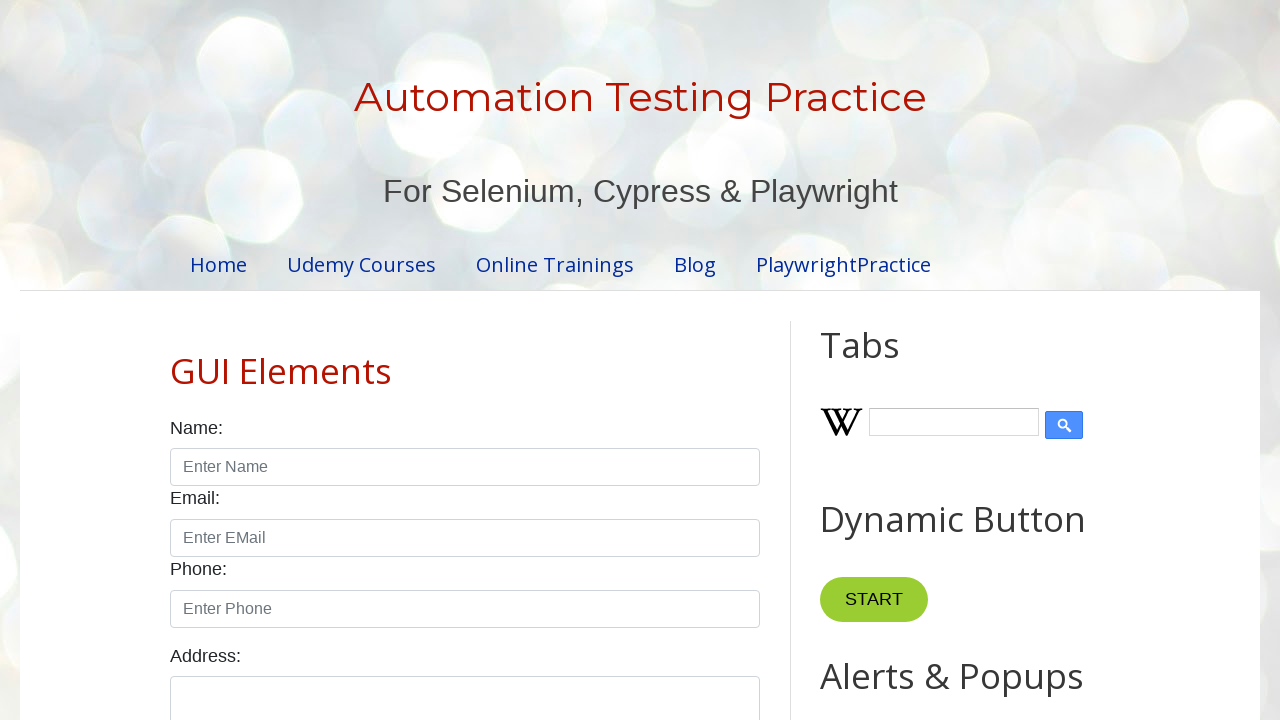

Checked Wikipedia icon image visibility
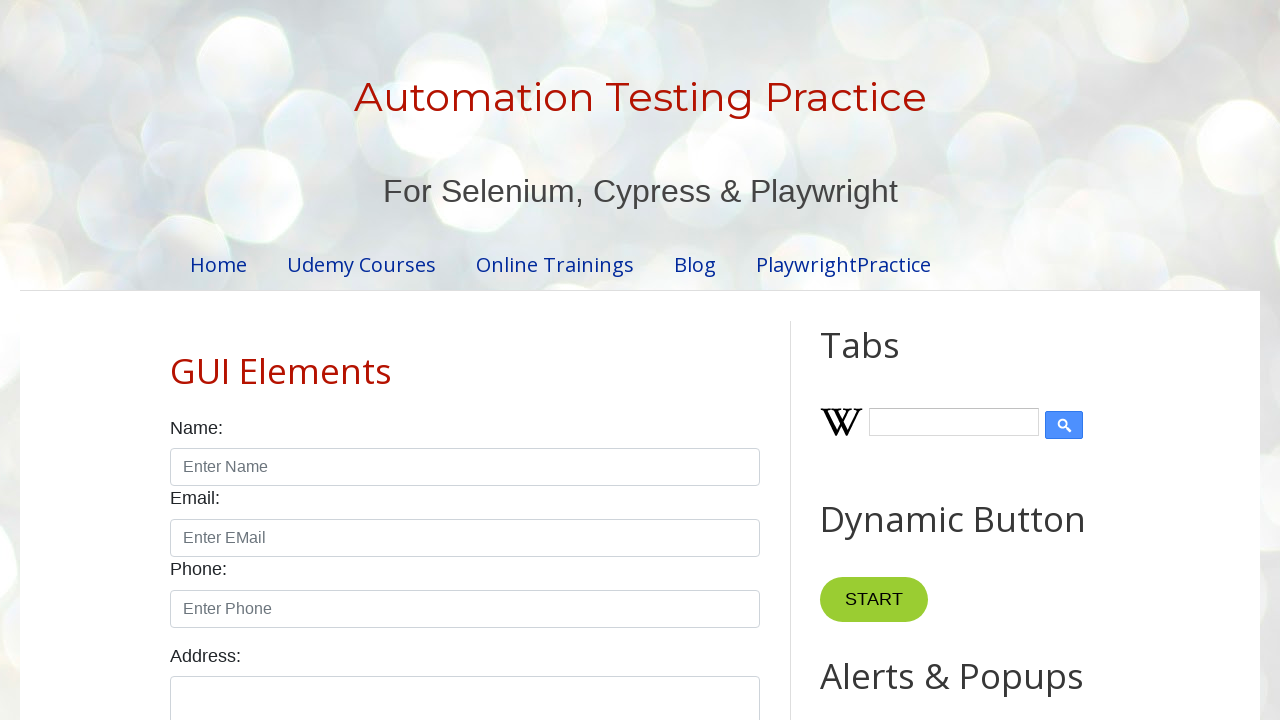

Checked if name textbox is enabled
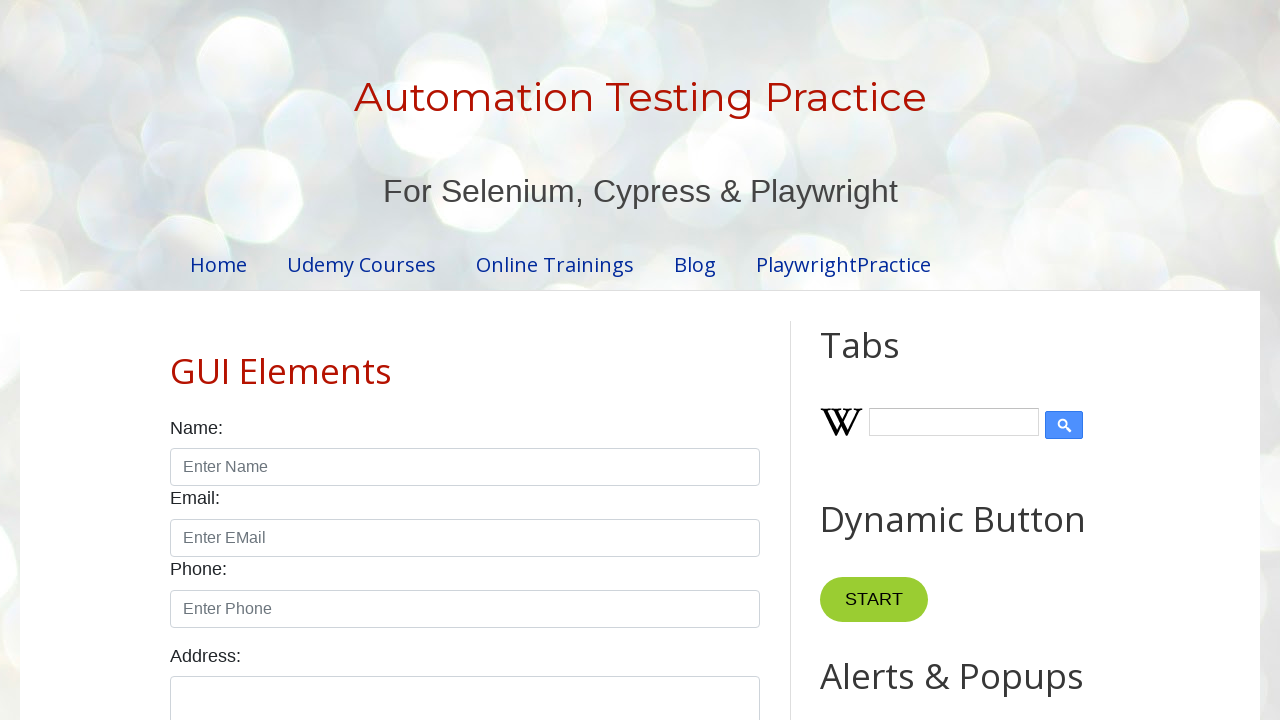

Checked if male radio button is selected
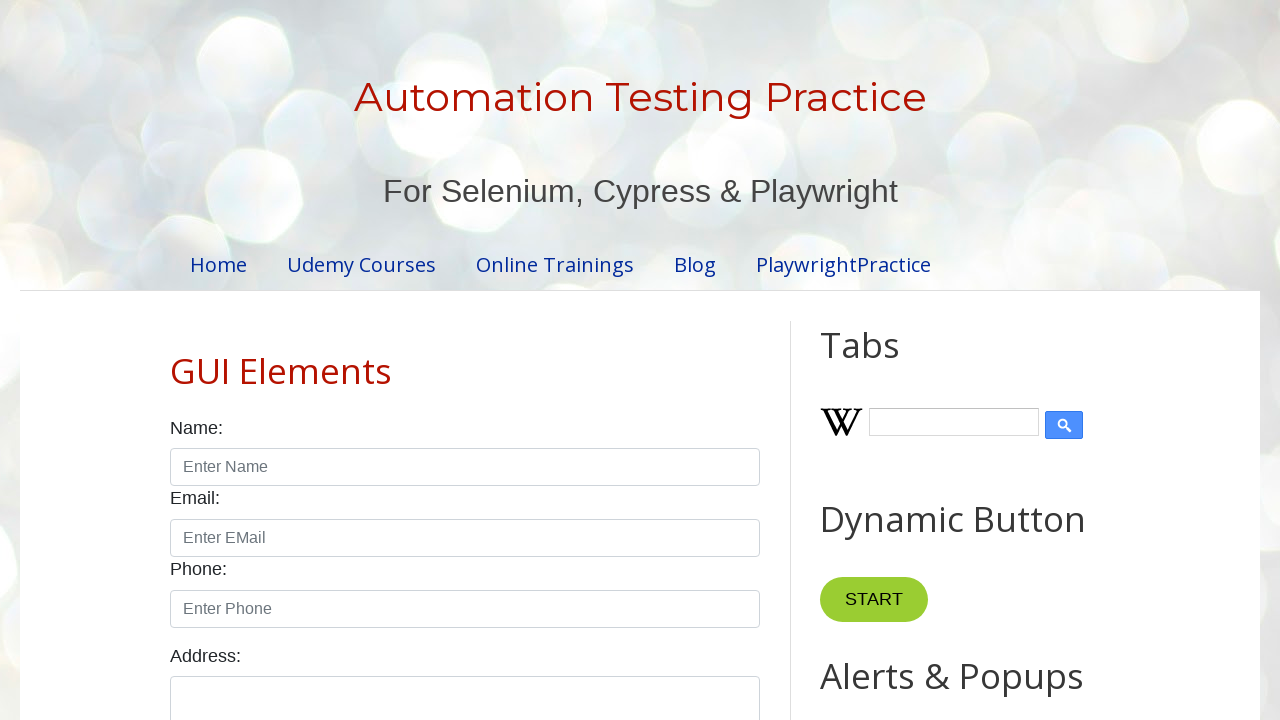

Clicked male radio button at (176, 360) on input.form-check-input#male
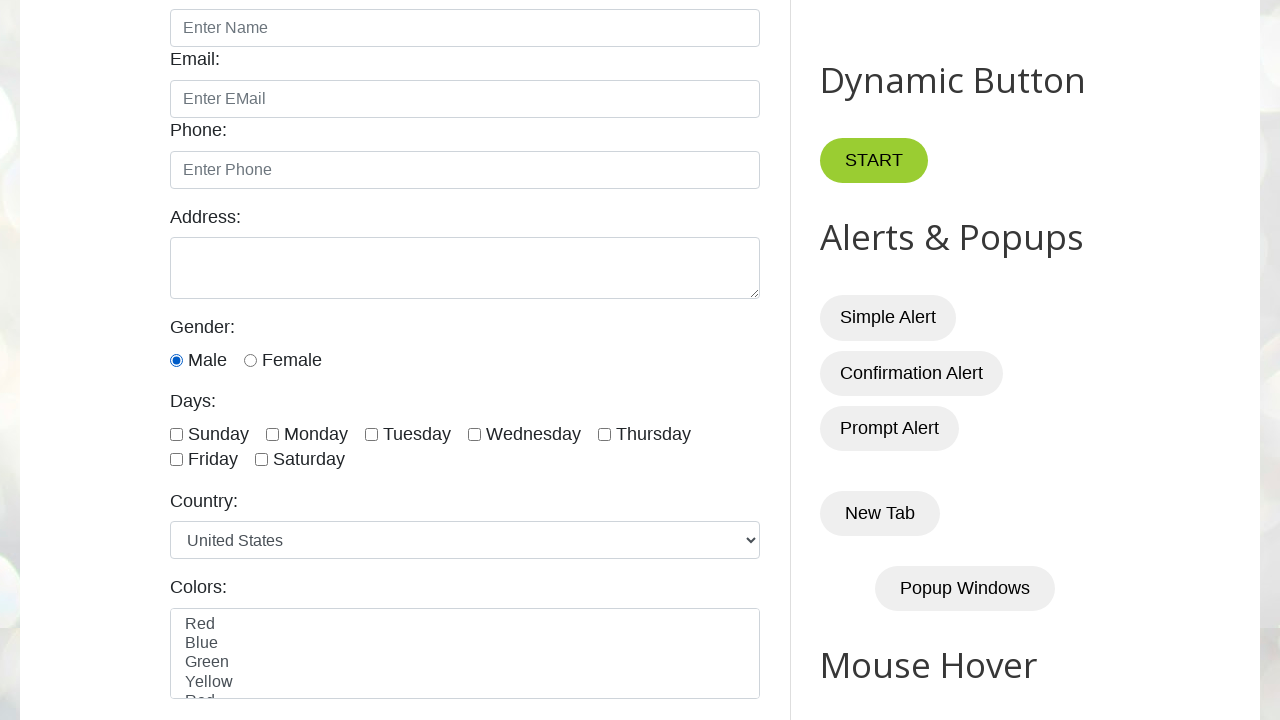

Verified male radio button is selected after clicking
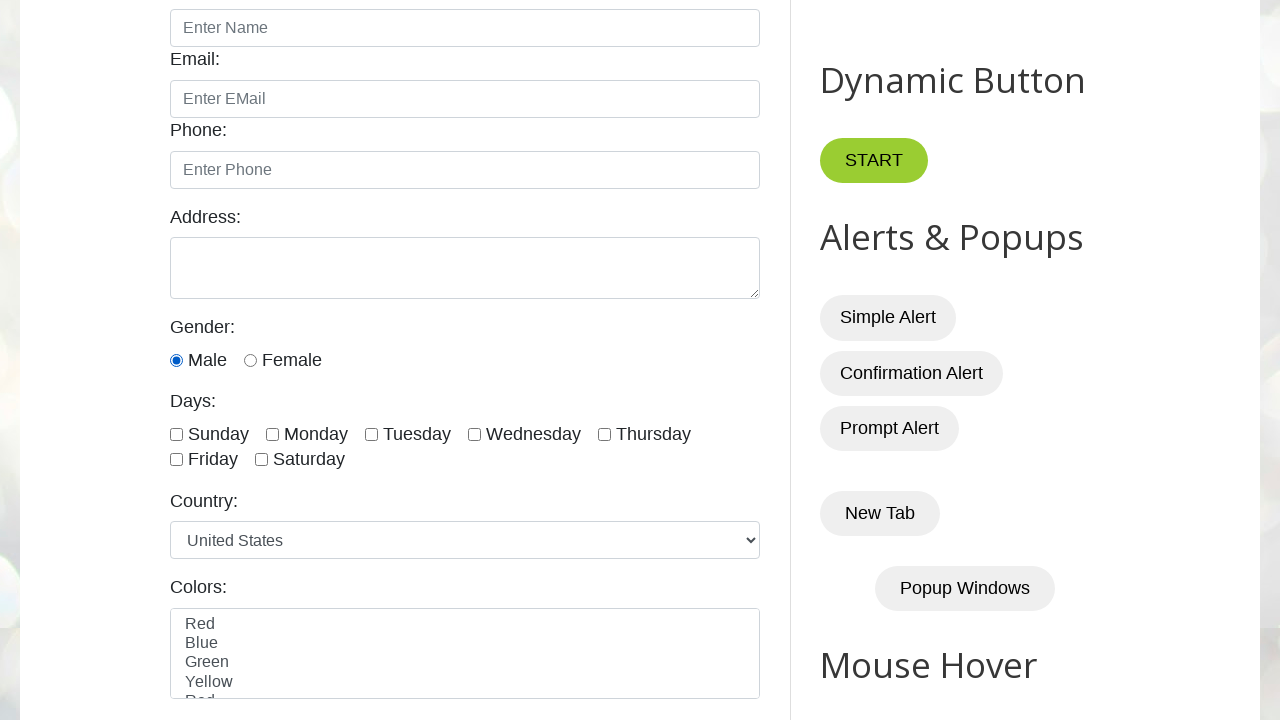

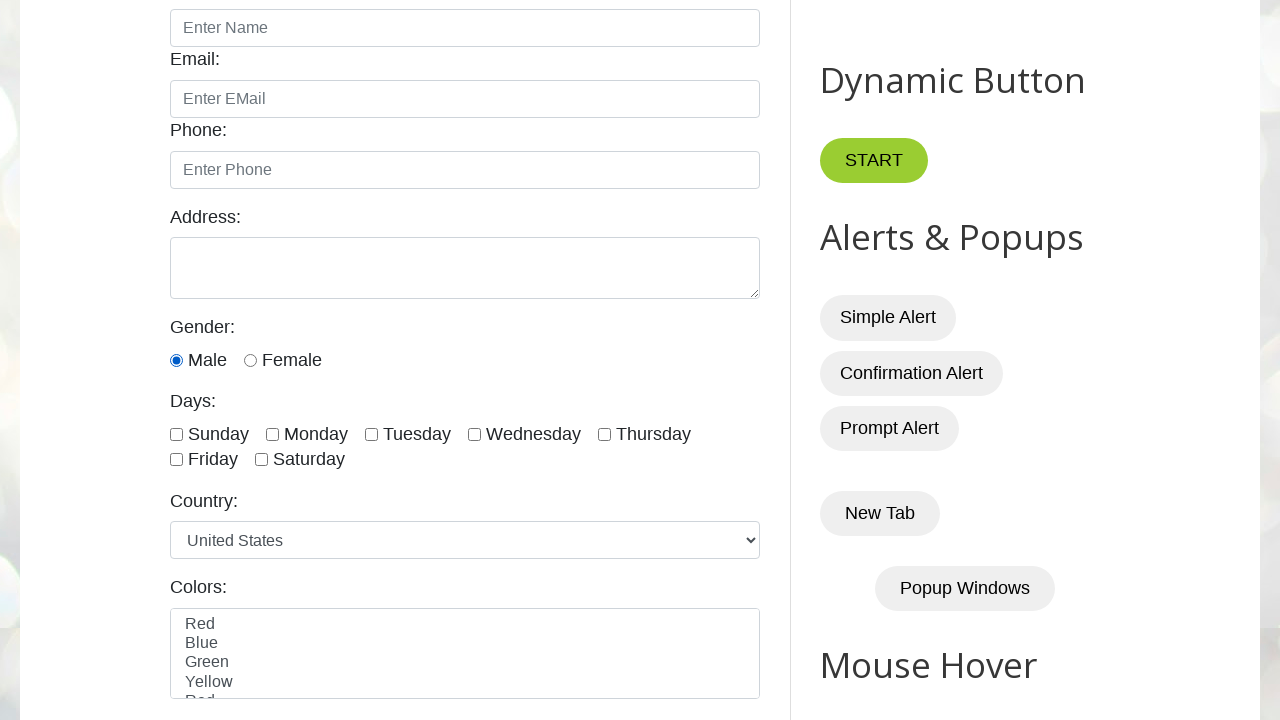